Tests JavaScript alert handling by clicking a button to trigger an alert, accepting it, and verifying the success message is displayed.

Starting URL: https://practice.cydeo.com/javascript_alerts

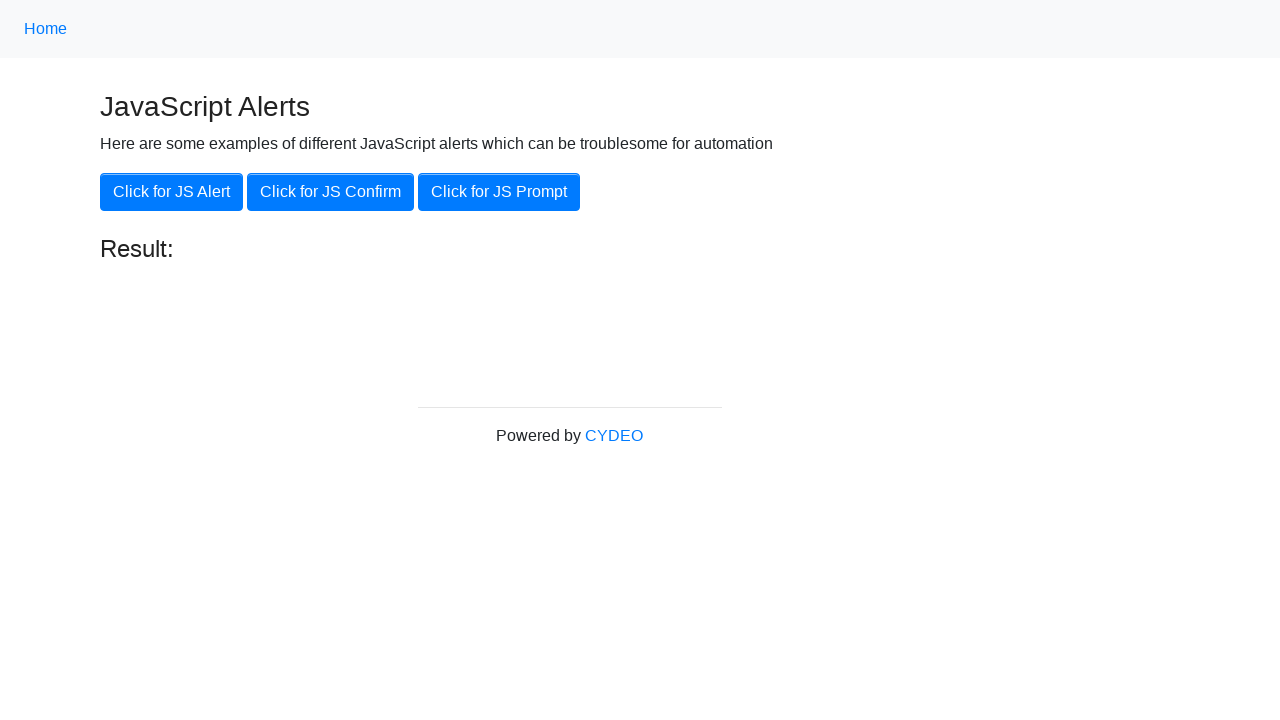

Clicked 'Click for JS Alert' button at (172, 192) on xpath=//button[.='Click for JS Alert']
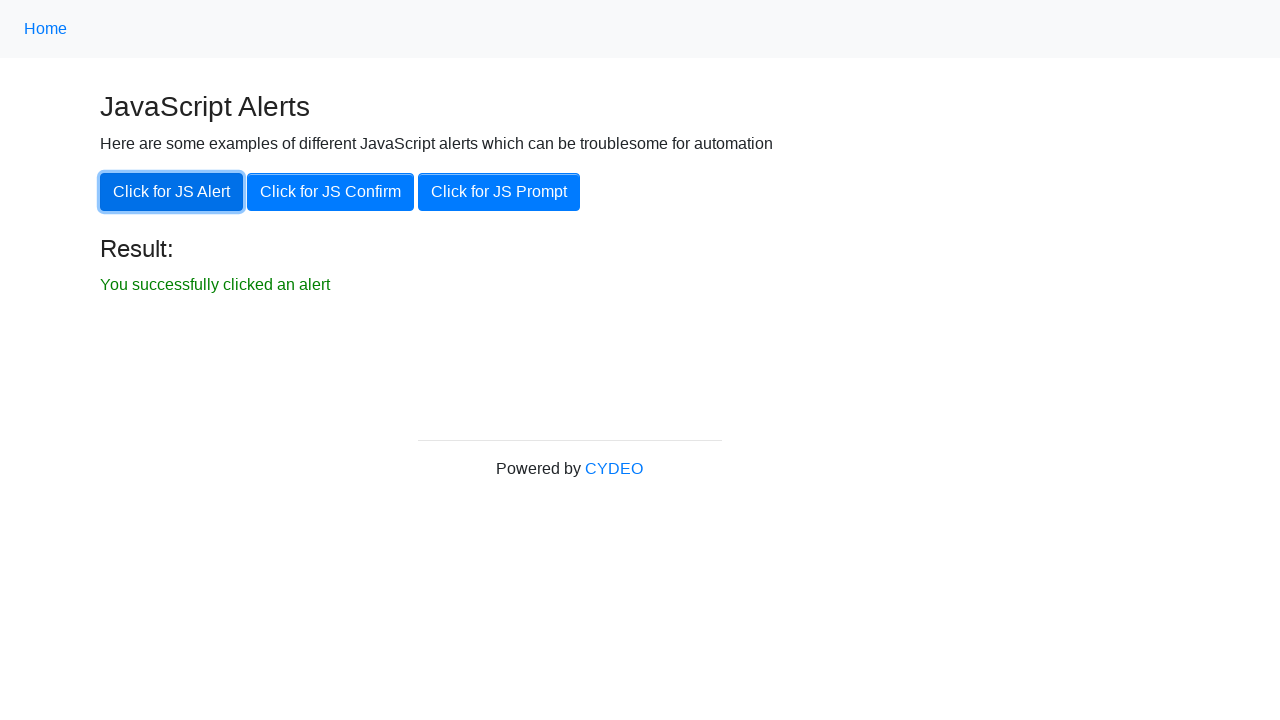

Set up dialog handler to accept alerts
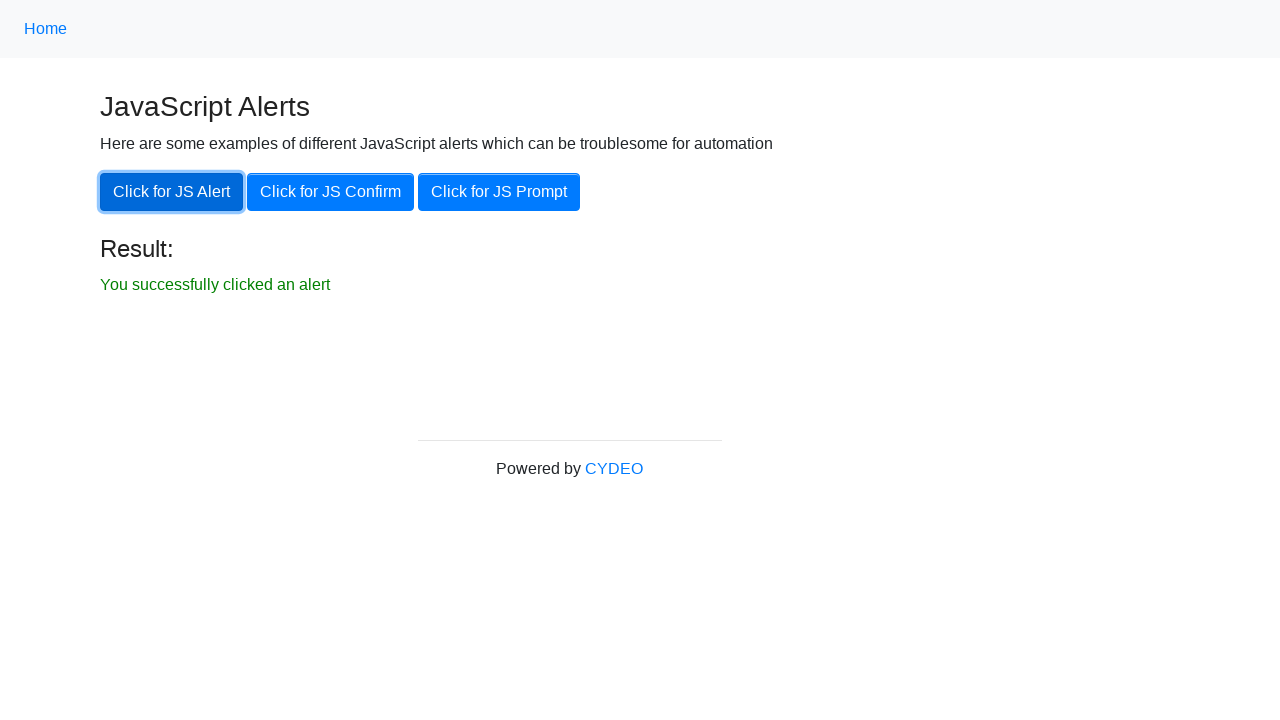

Set up one-time dialog handler before clicking alert button
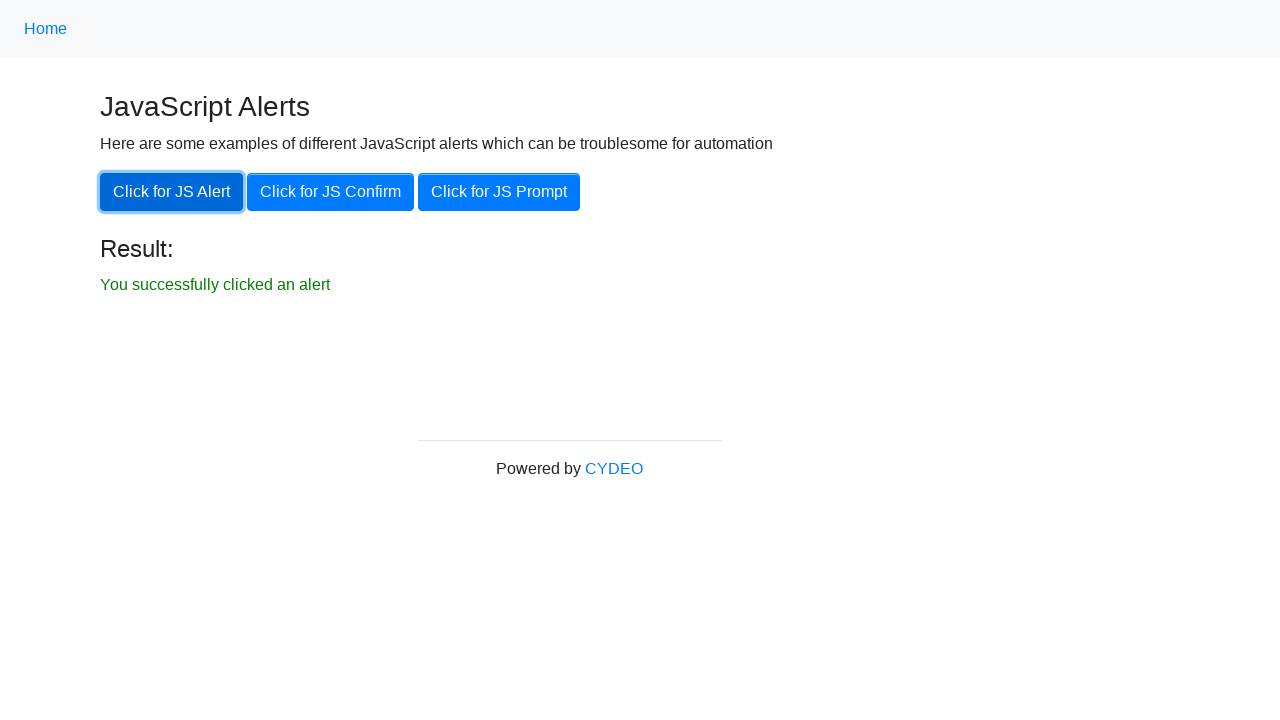

Clicked 'Click for JS Alert' button to trigger alert at (172, 192) on xpath=//button[.='Click for JS Alert']
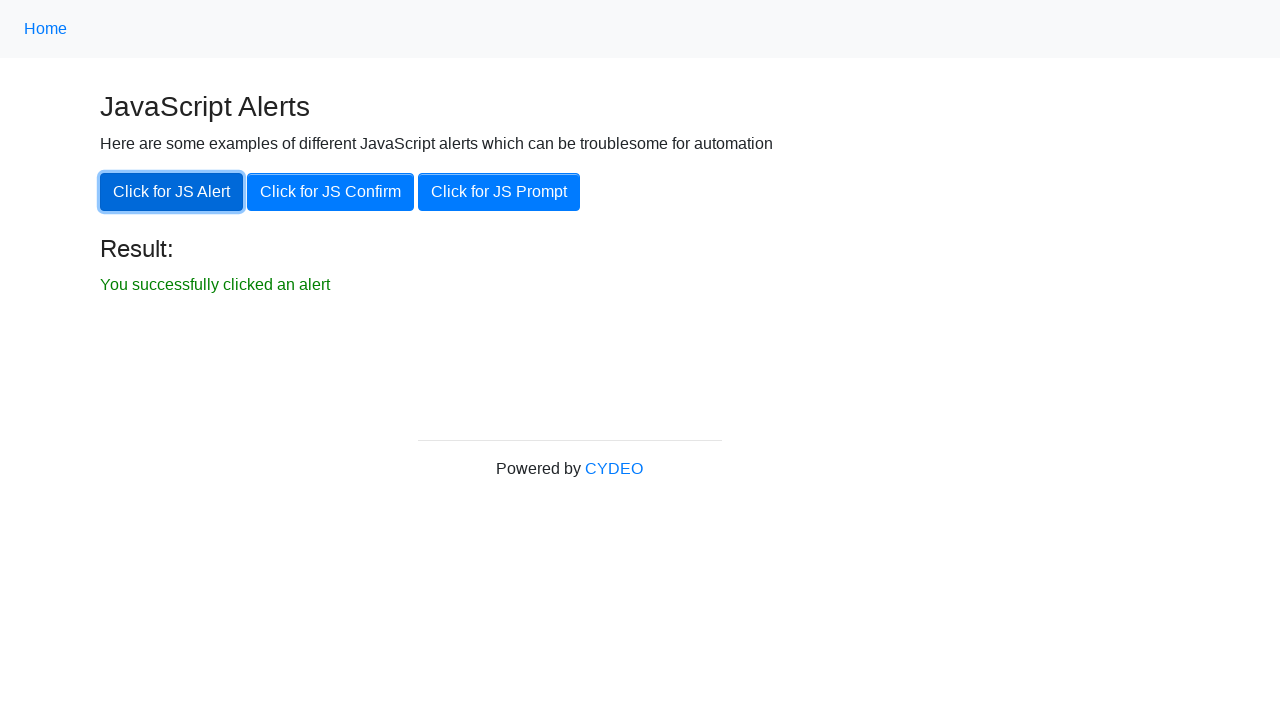

Located result element
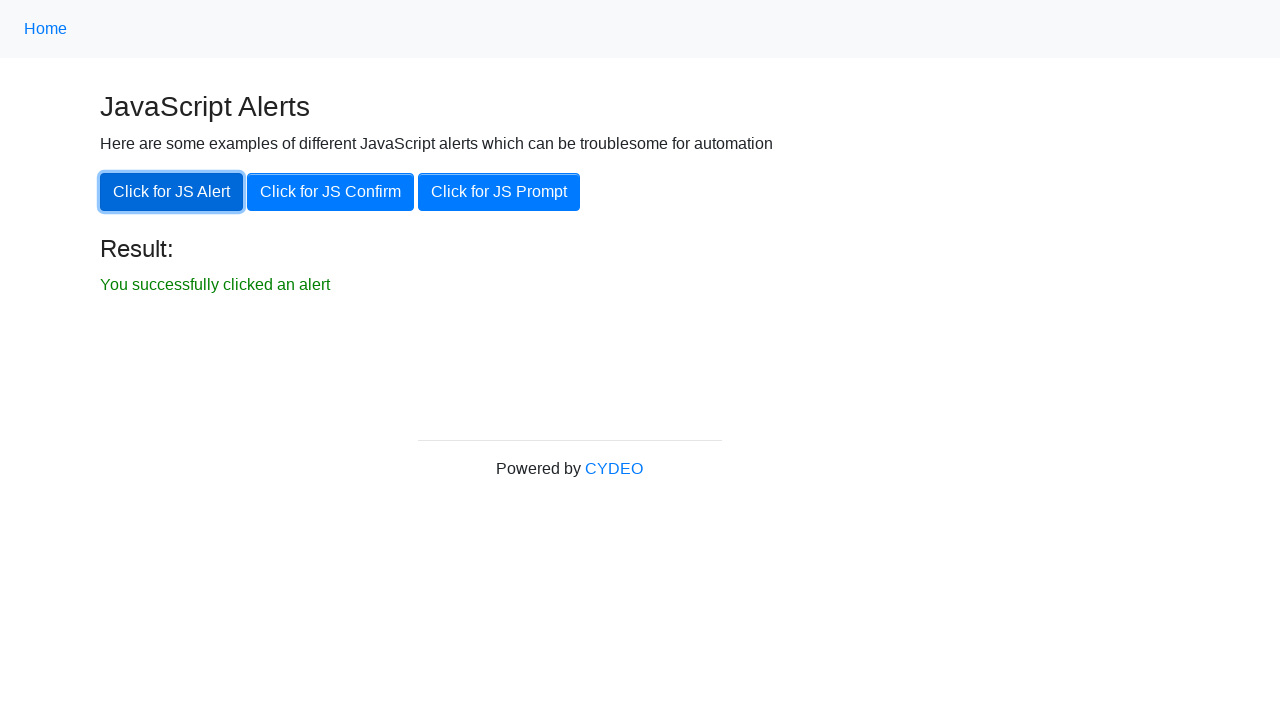

Result element became visible
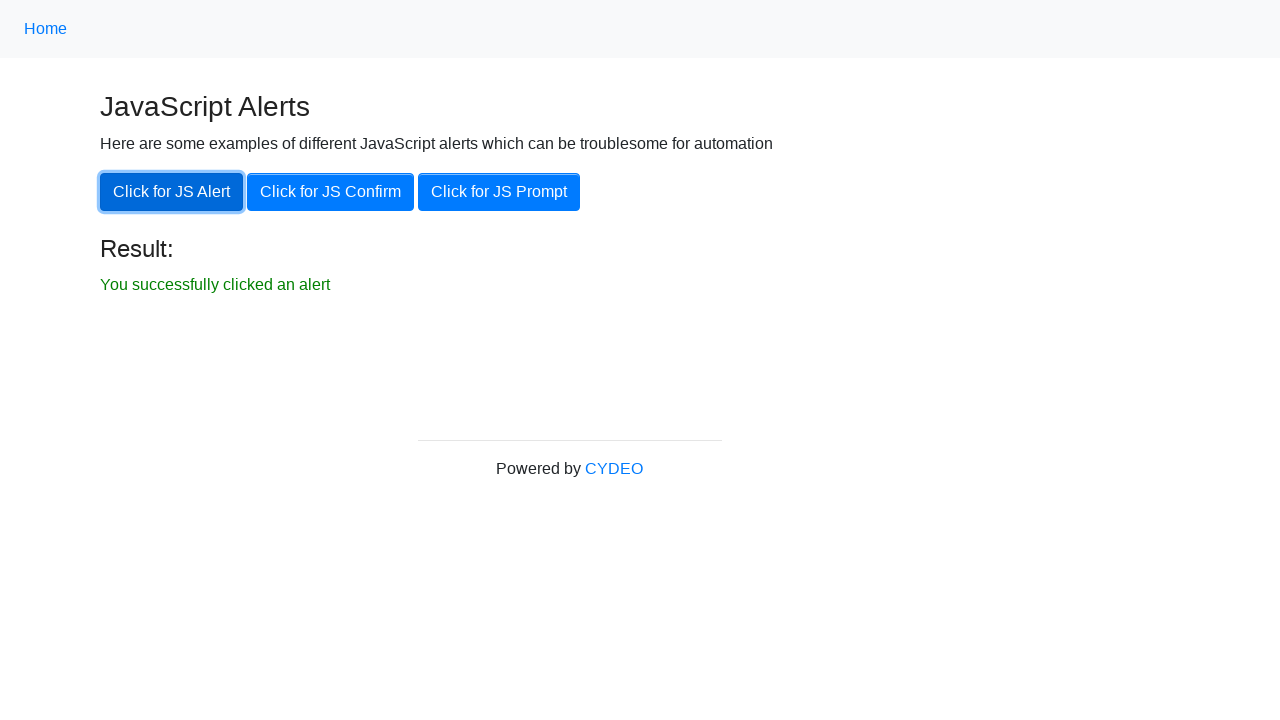

Retrieved result text content
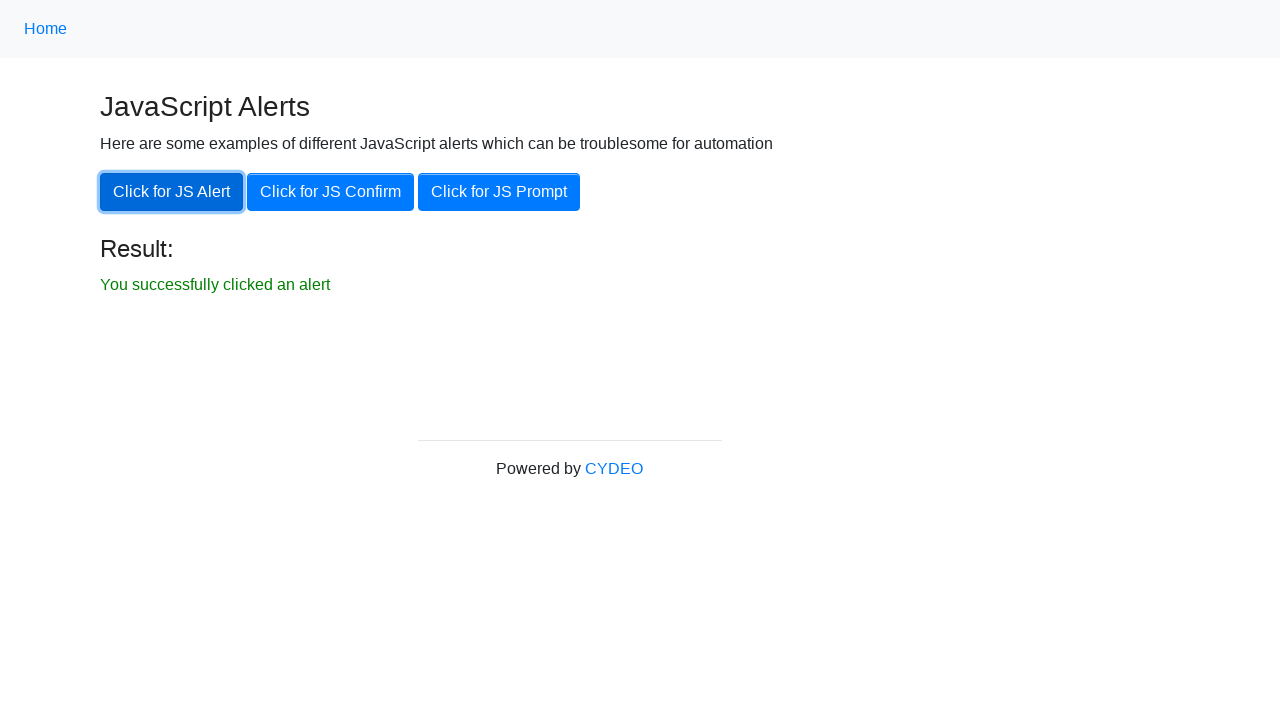

Verified success message displayed: 'You successfully clicked an alert'
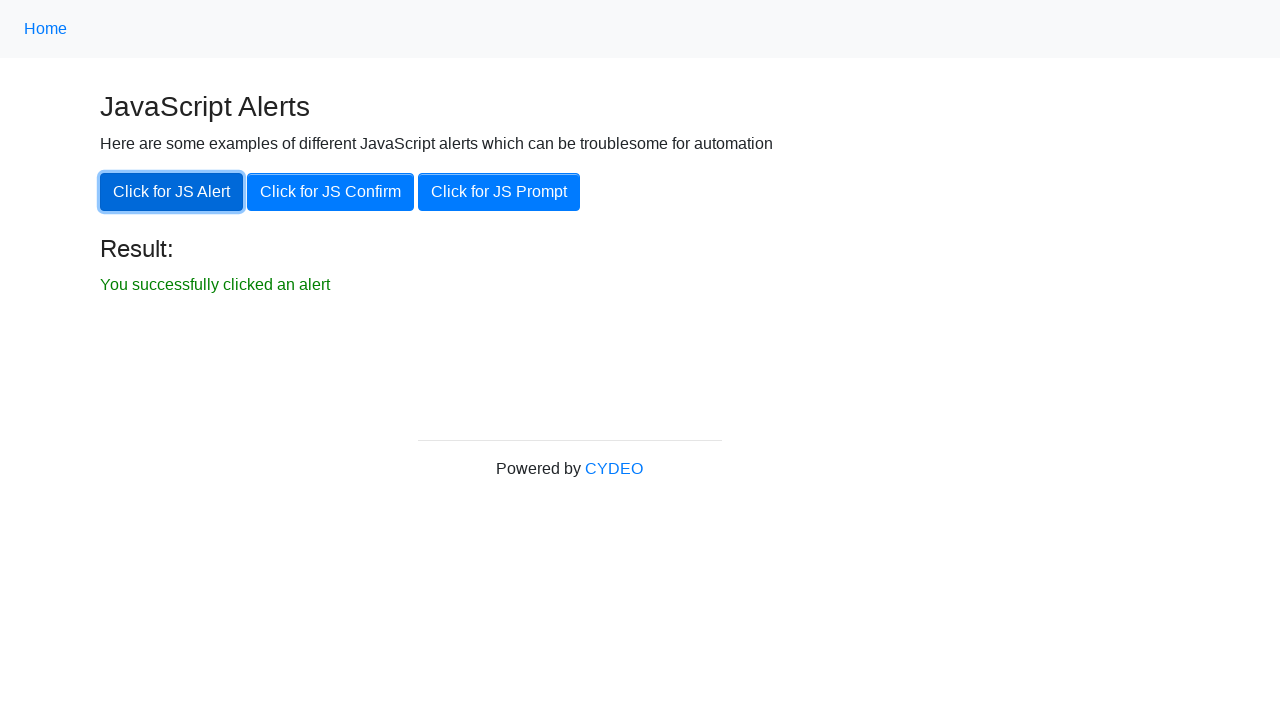

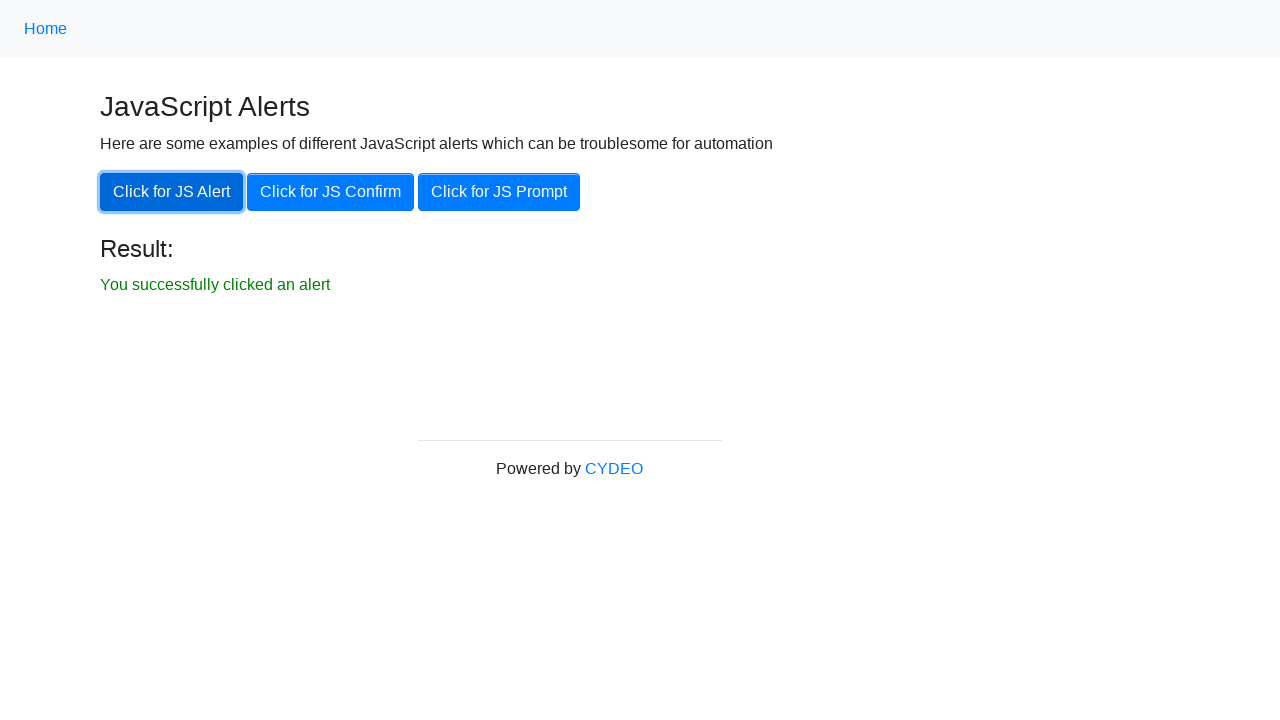